Tests that the todo counter displays the current number of todo items

Starting URL: https://demo.playwright.dev/todomvc

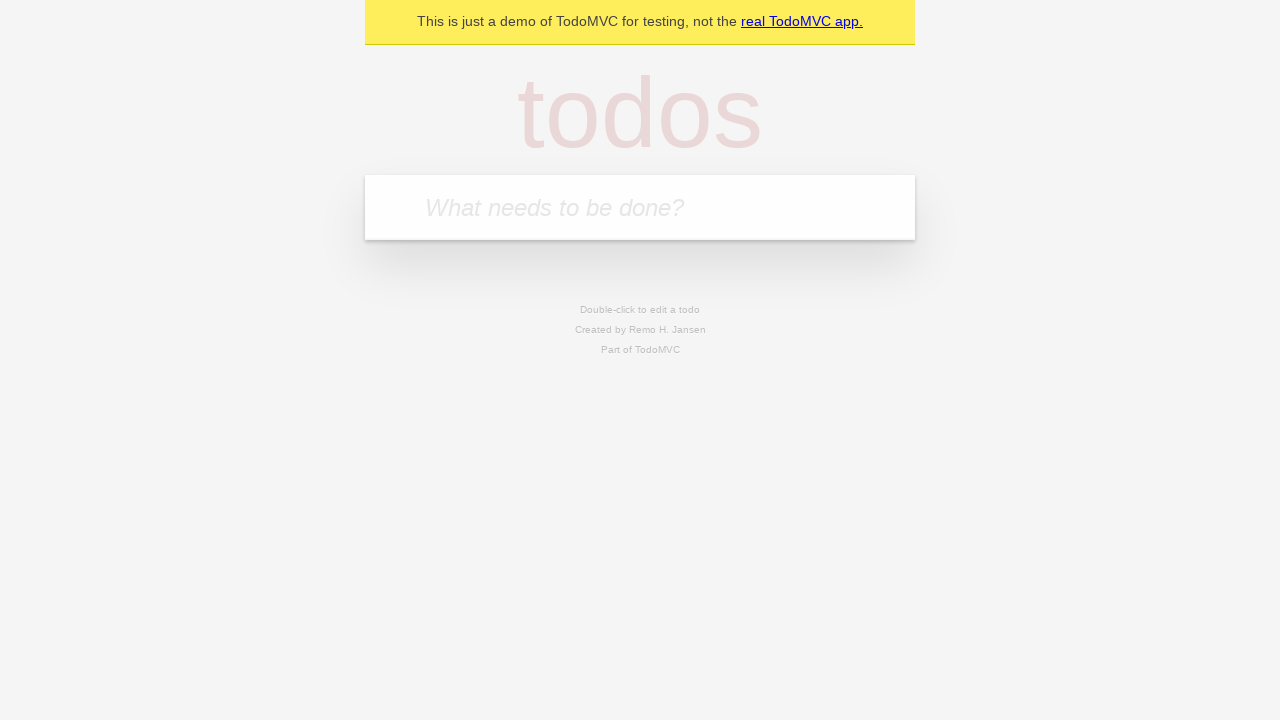

Filled new todo input with 'buy some cheese' on .new-todo
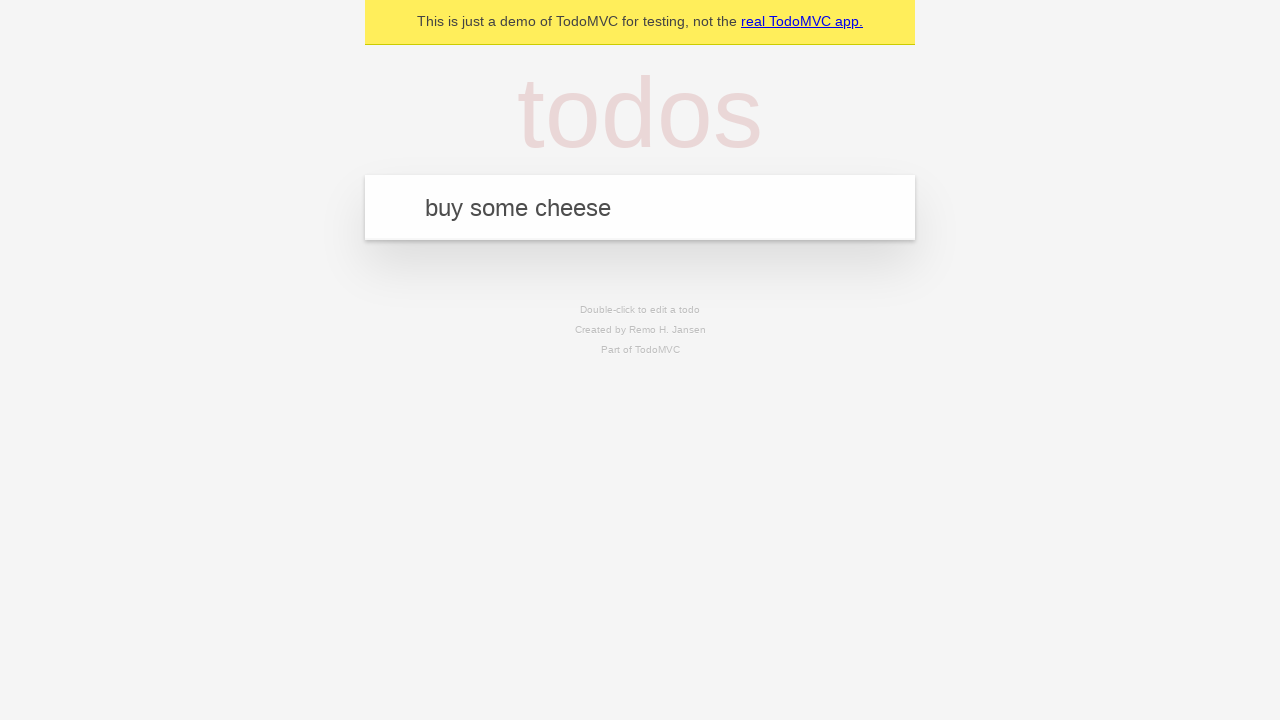

Pressed Enter to add first todo item on .new-todo
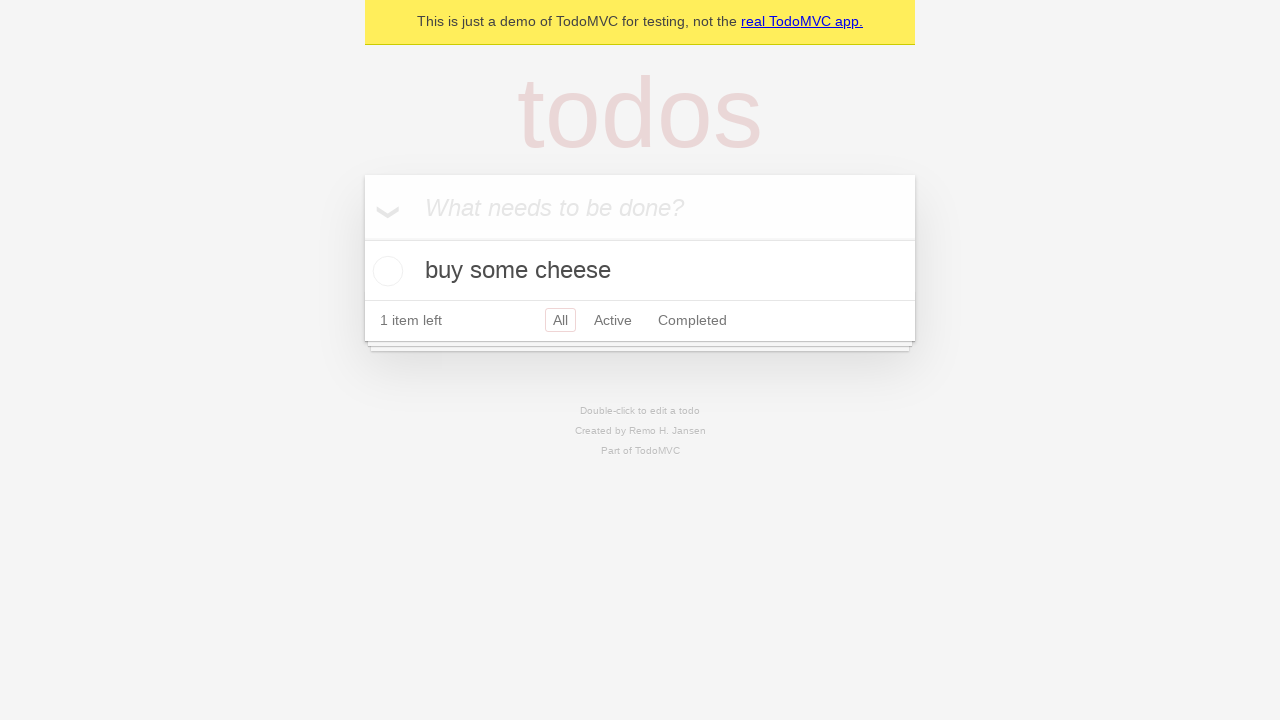

Todo counter element appeared on page
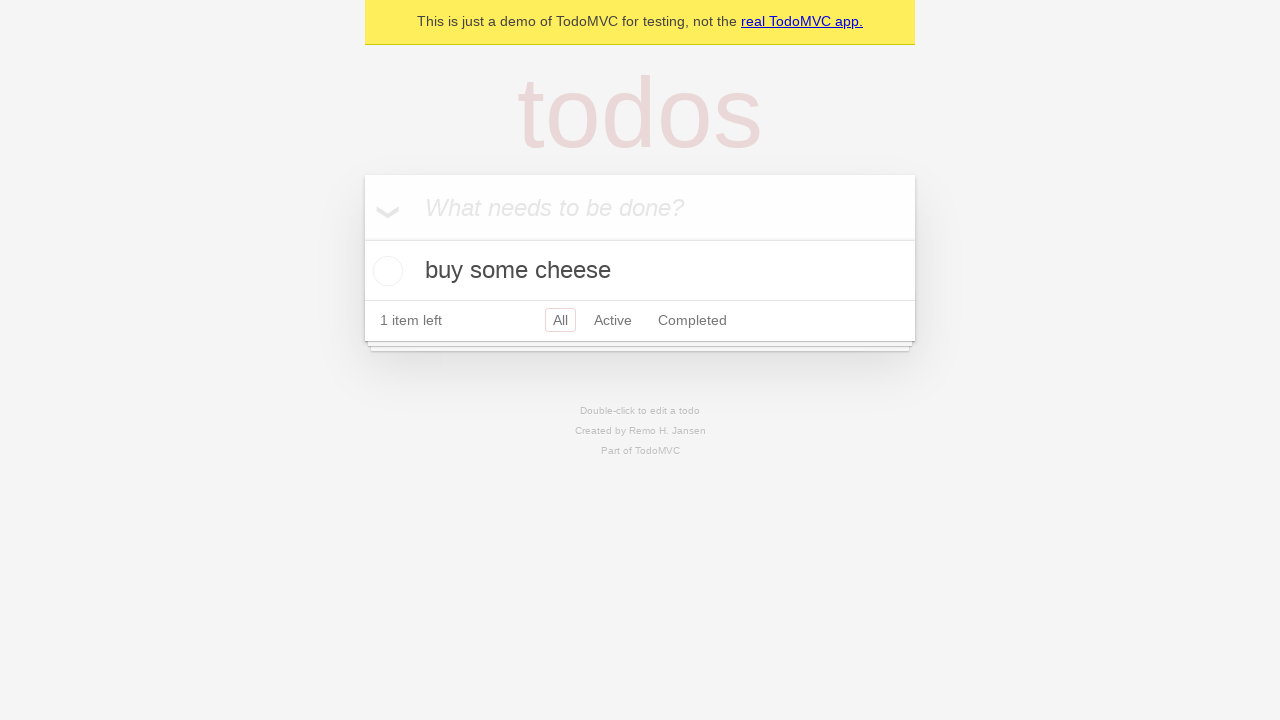

Filled new todo input with 'feed the cat' on .new-todo
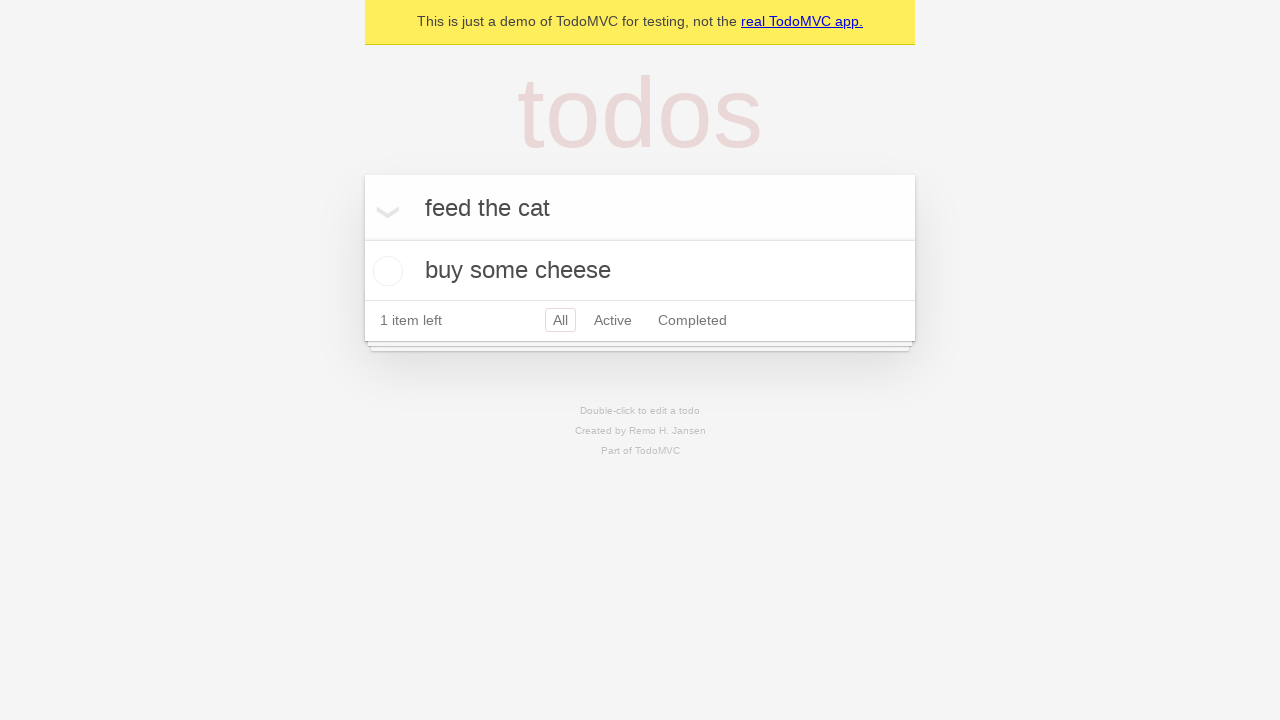

Pressed Enter to add second todo item on .new-todo
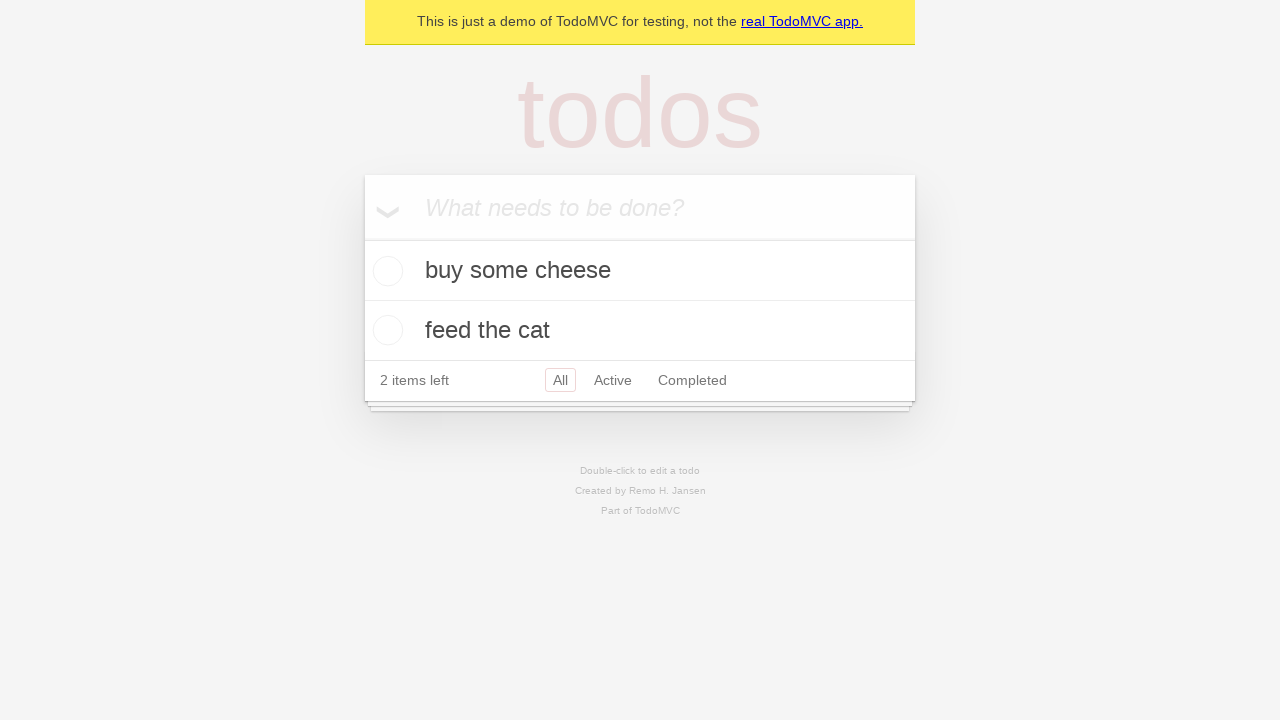

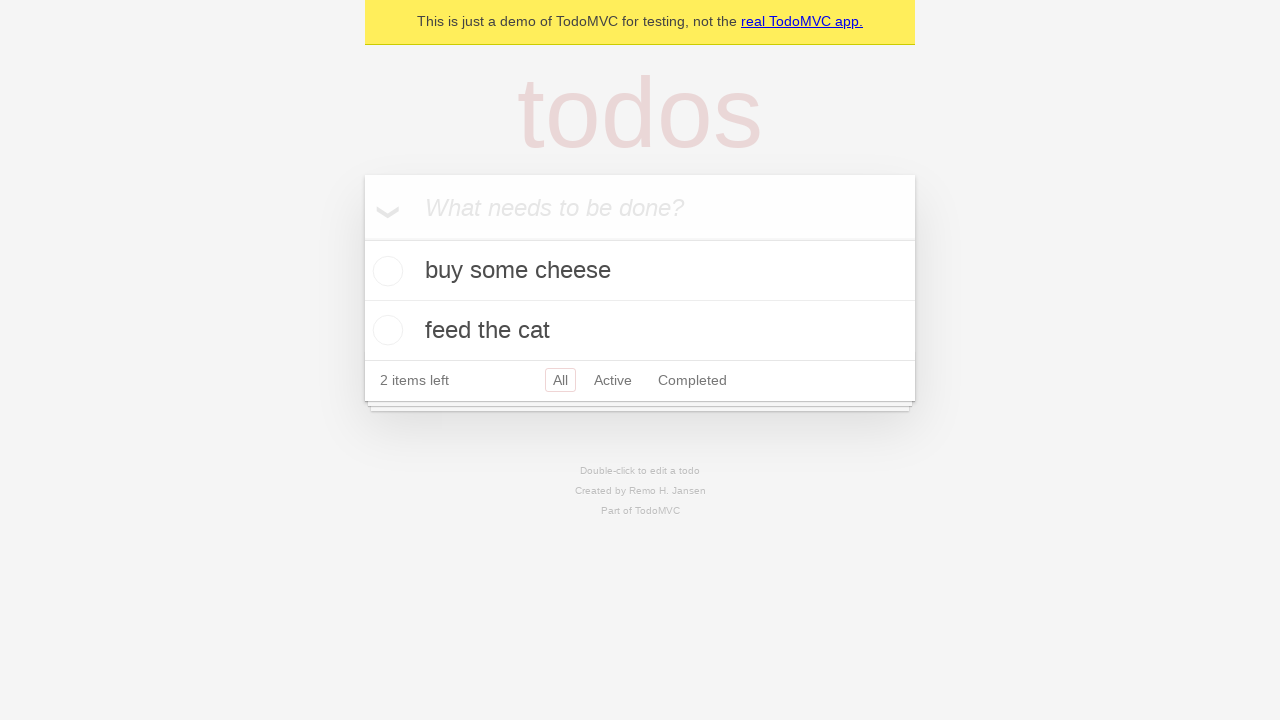